Extracts two numbers from the page, calculates their sum, and selects the result from a dropdown menu before submitting the form

Starting URL: http://suninjuly.github.io/selects1.html

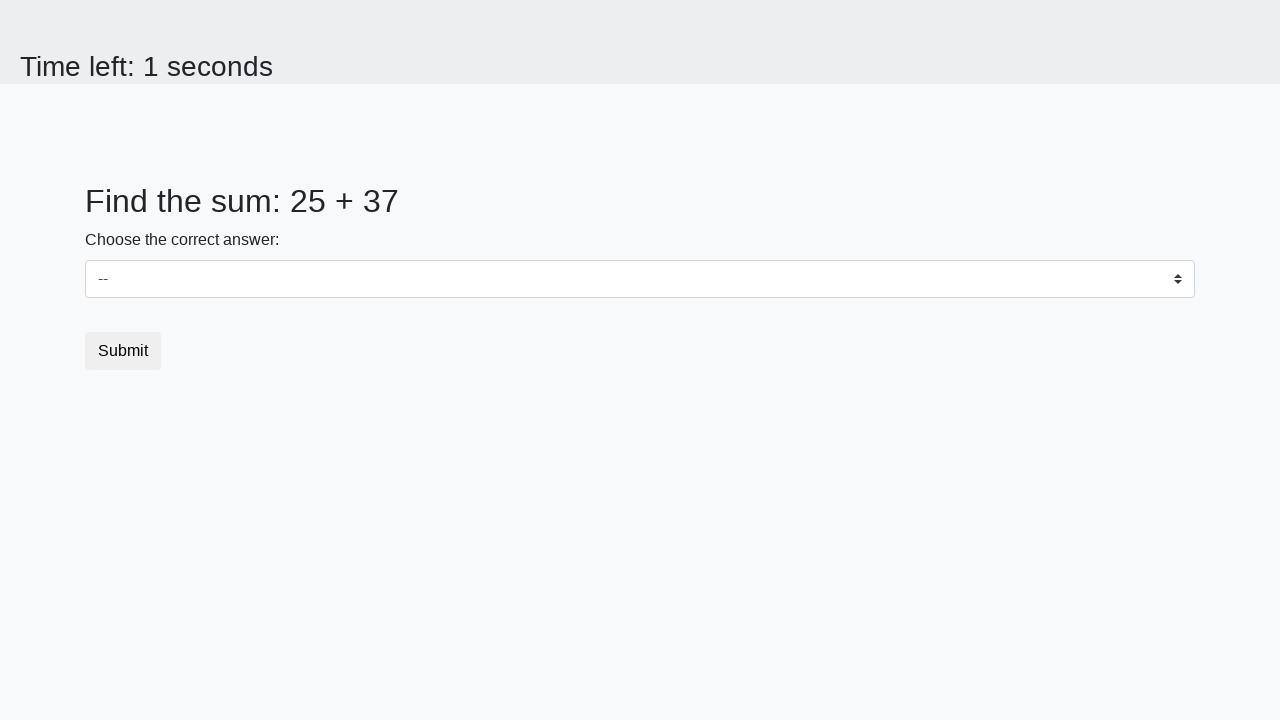

Extracted first number from page
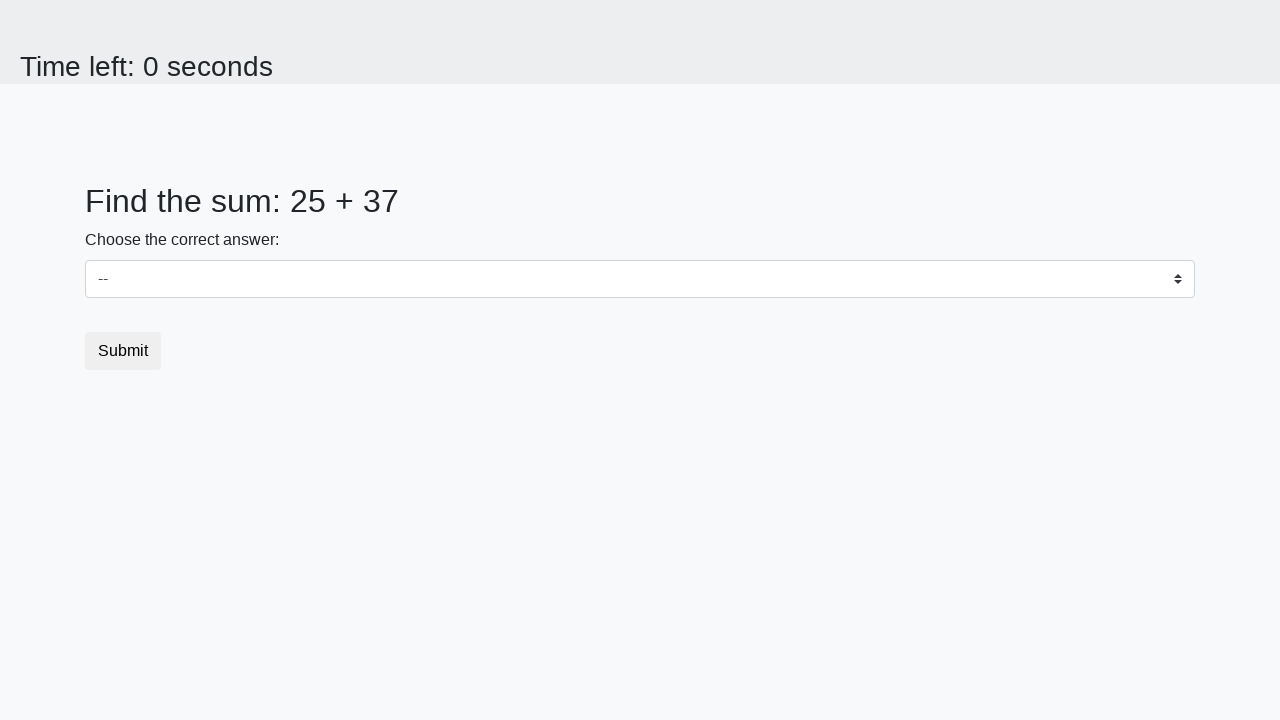

Extracted second number from page
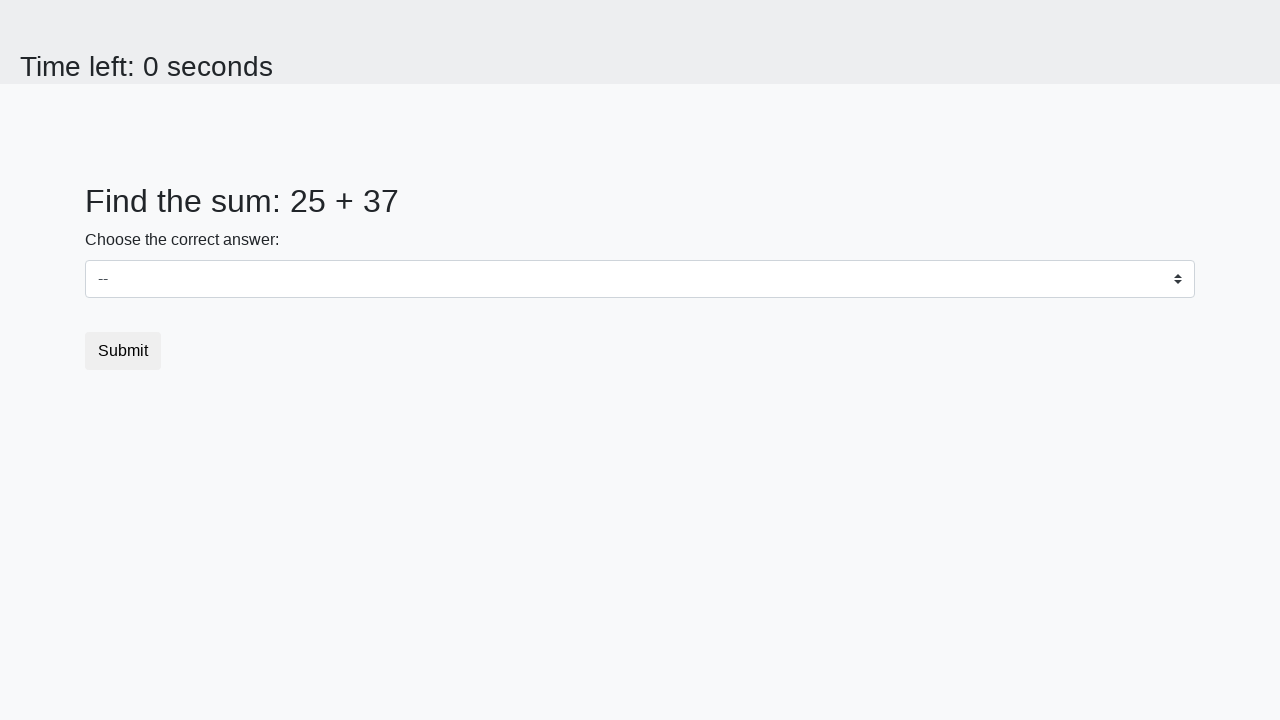

Calculated sum: 25 + 37 = 62
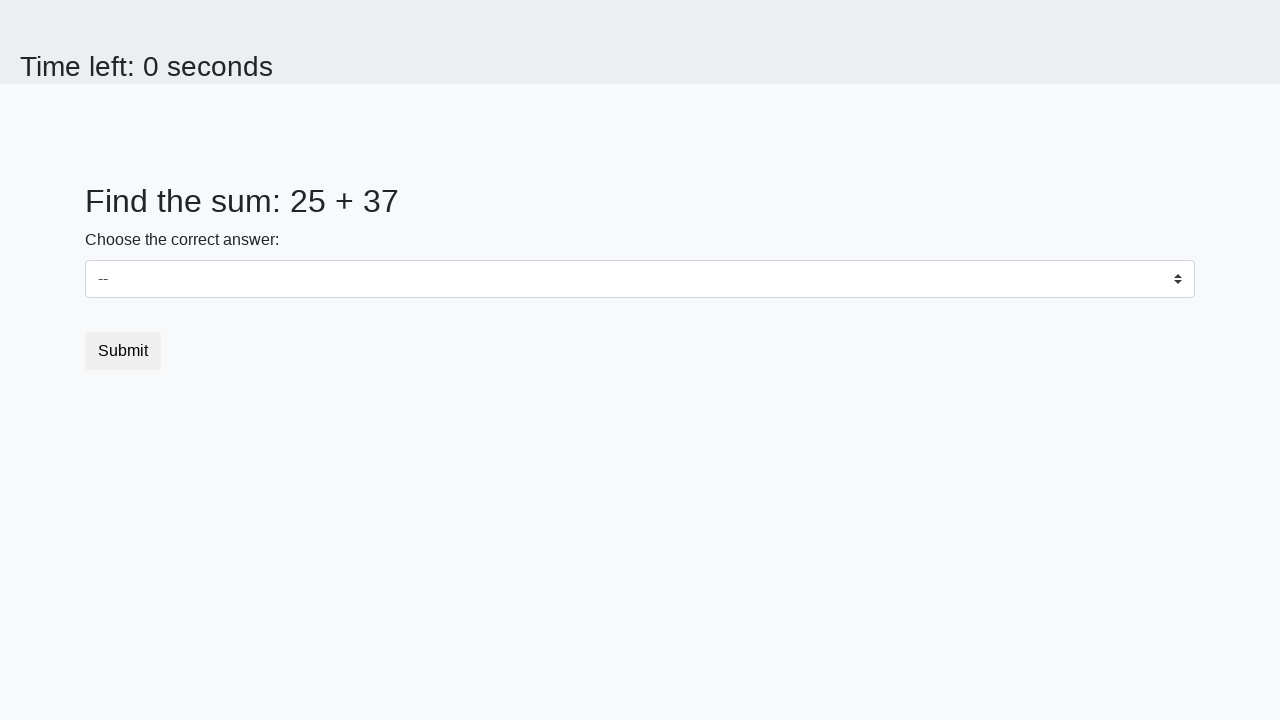

Selected value '62' from dropdown menu on select
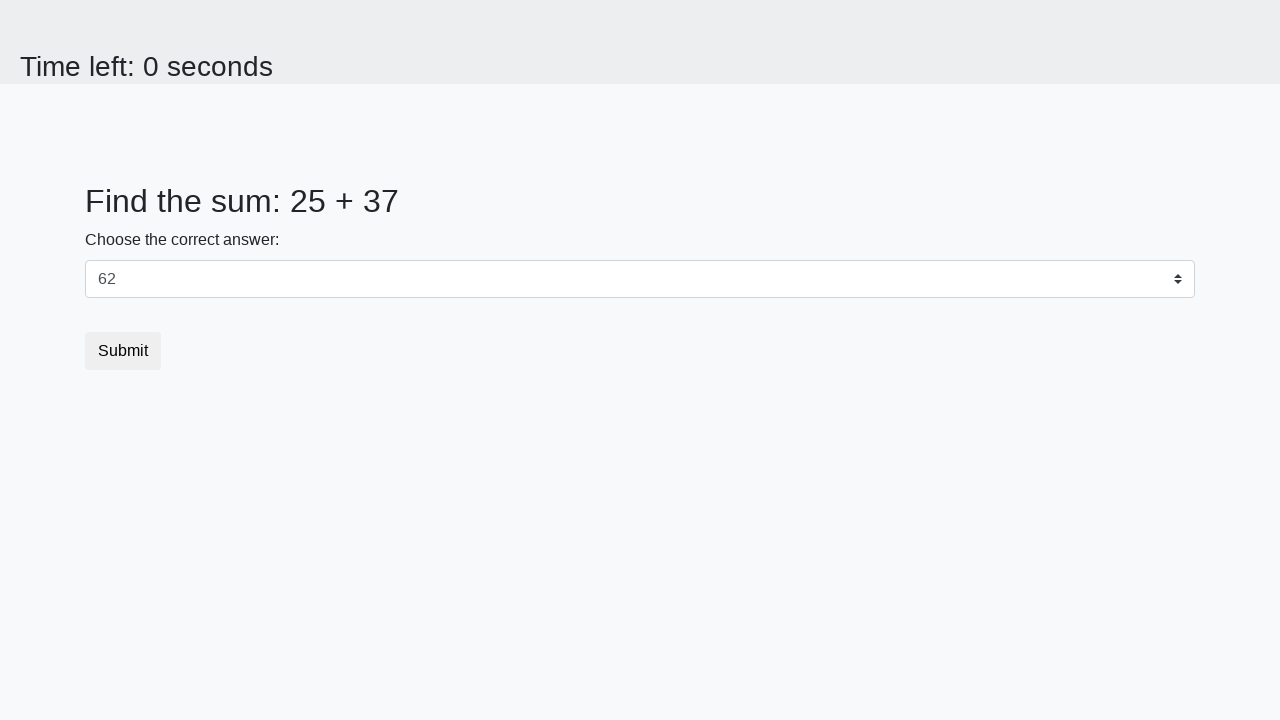

Clicked submit button to submit form at (123, 351) on button.btn
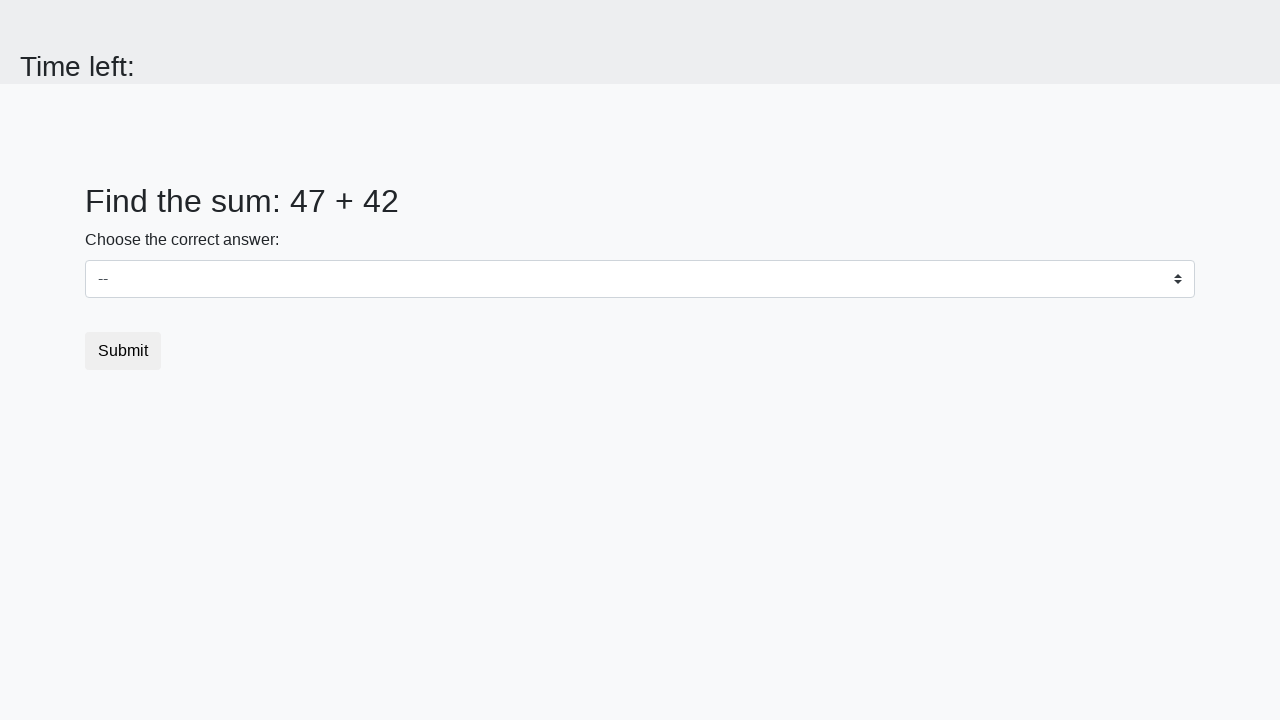

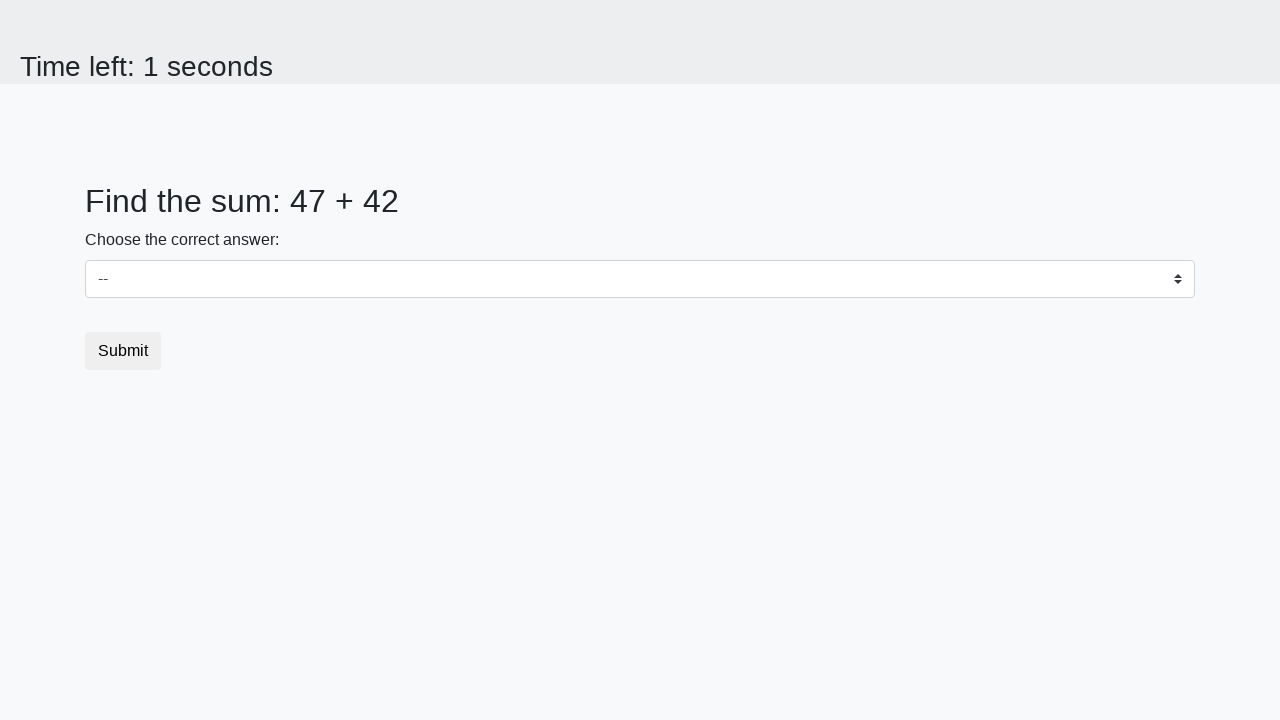